Tests dynamic controls functionality by checking the enabled state of a text field before and after clicking a toggle button

Starting URL: https://v1.training-support.net/selenium/dynamic-controls

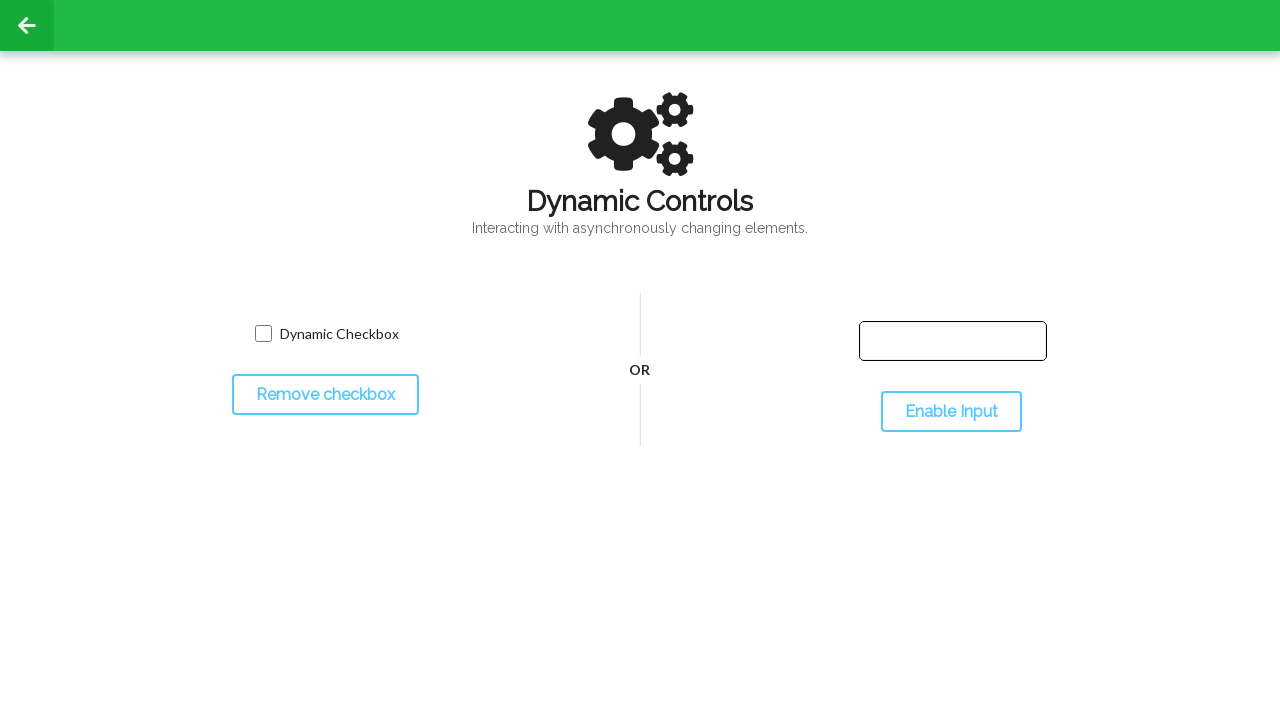

Located the text field element
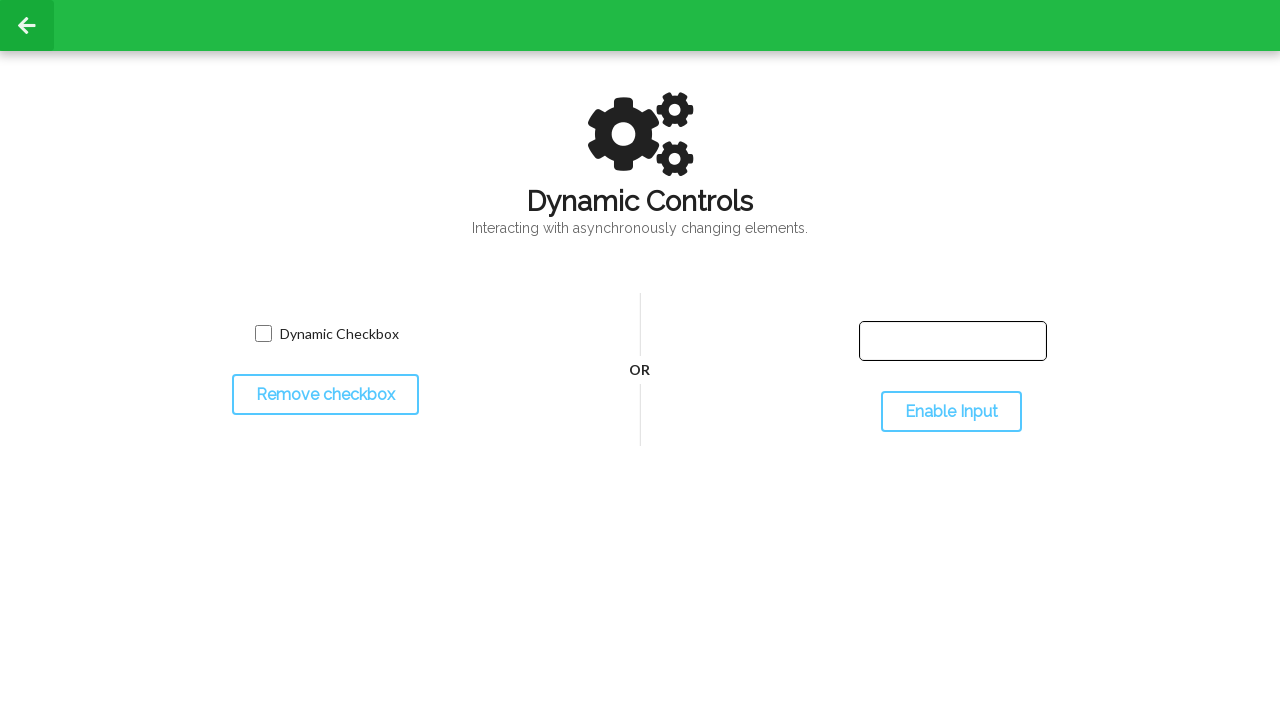

Clicked the toggle button to enable the text field at (951, 412) on #toggleInput
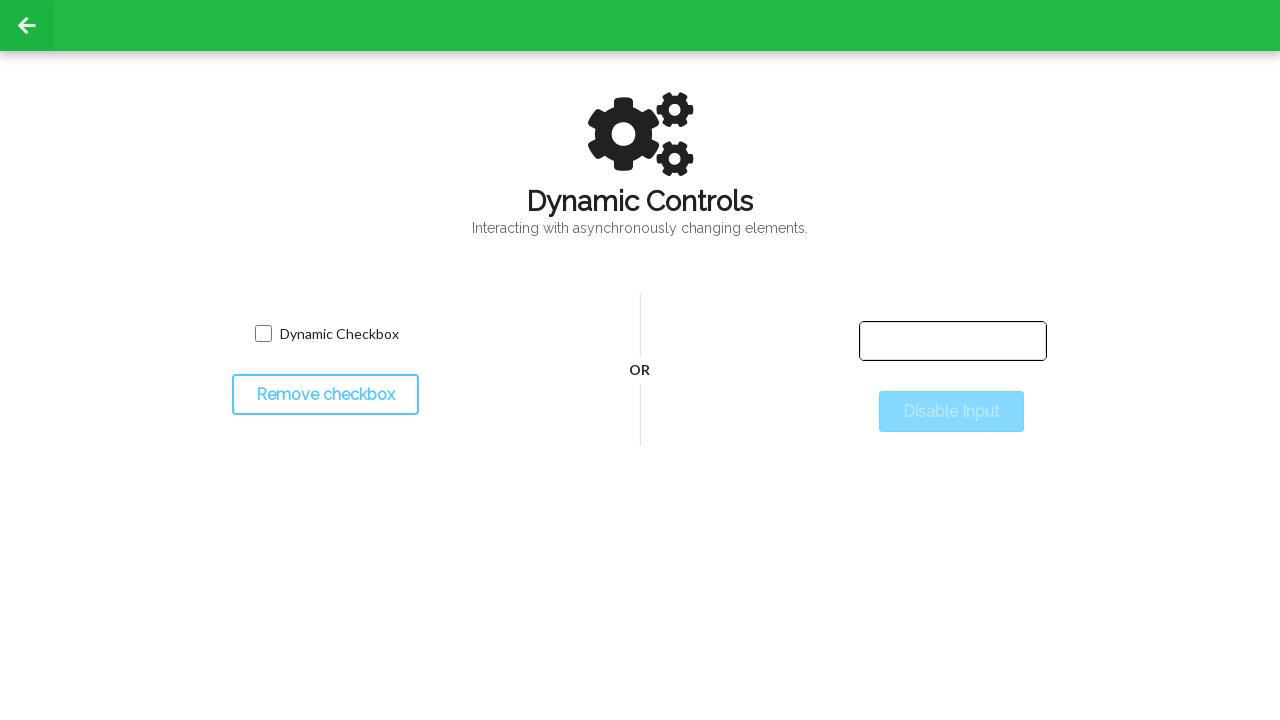

Text field became enabled after toggle
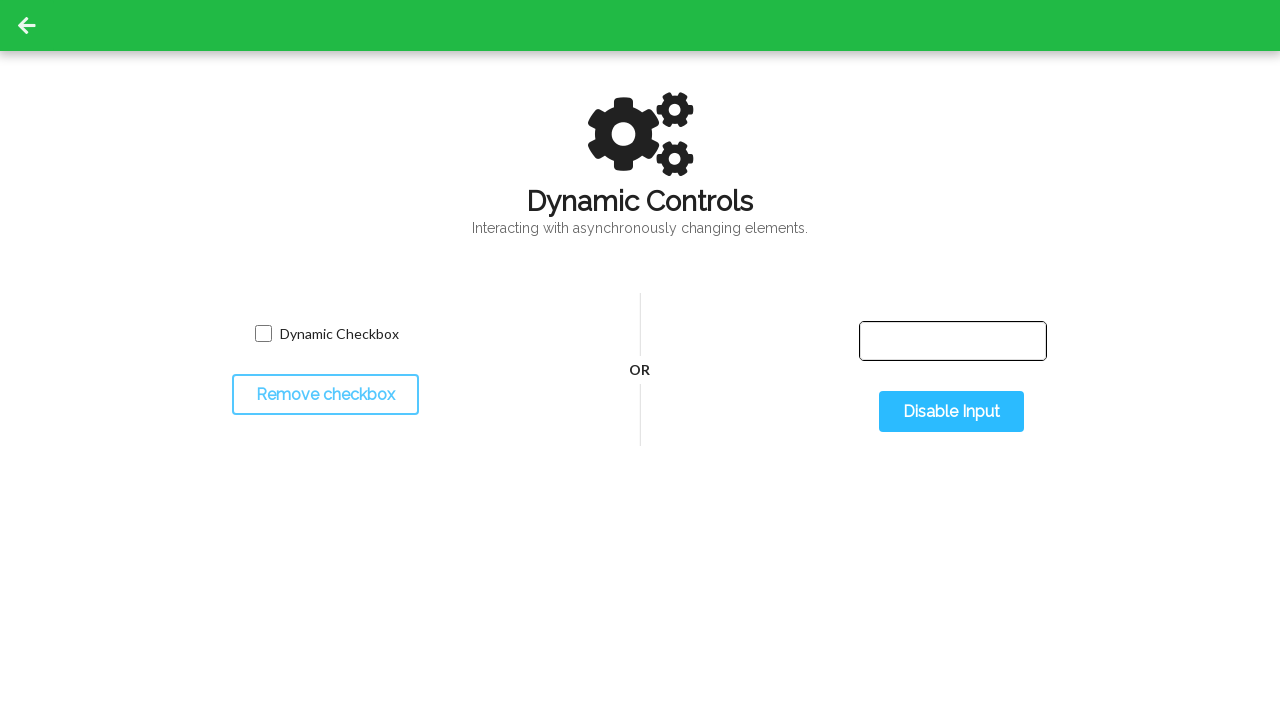

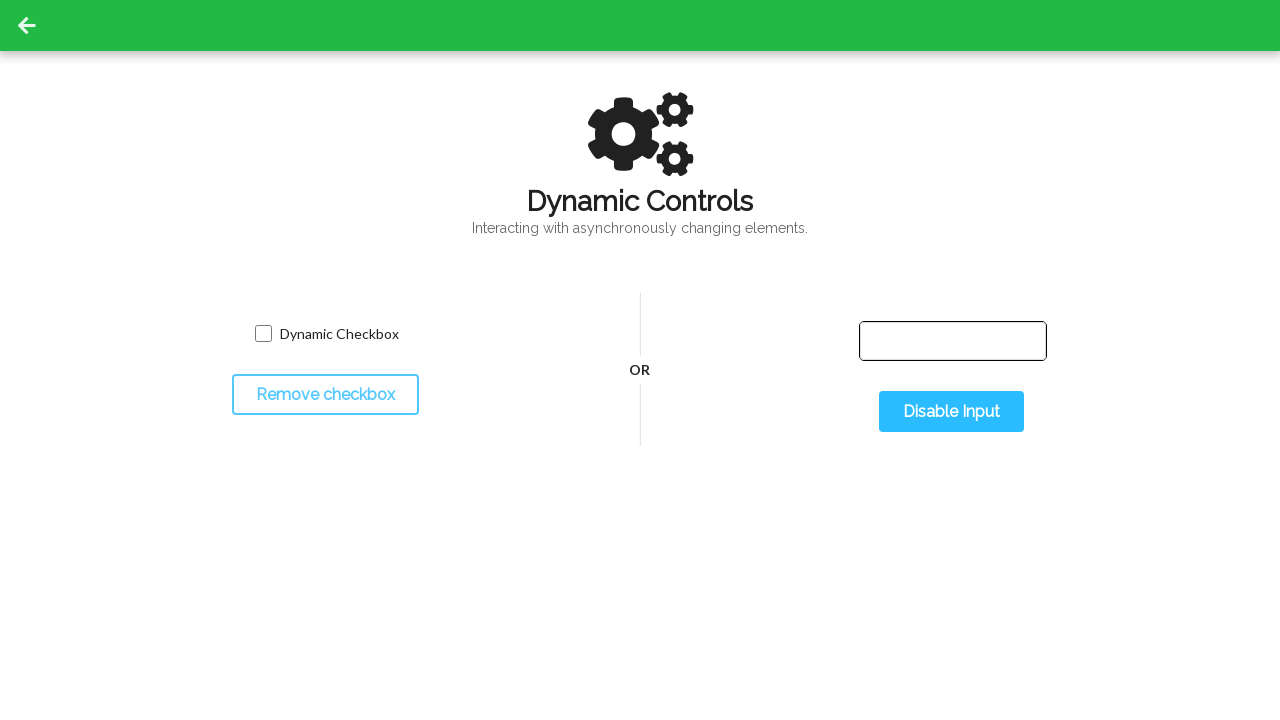